Tests minimum required fields for registration form submission with only first name, last name, gender, and phone number.

Starting URL: https://demoqa.com/automation-practice-form

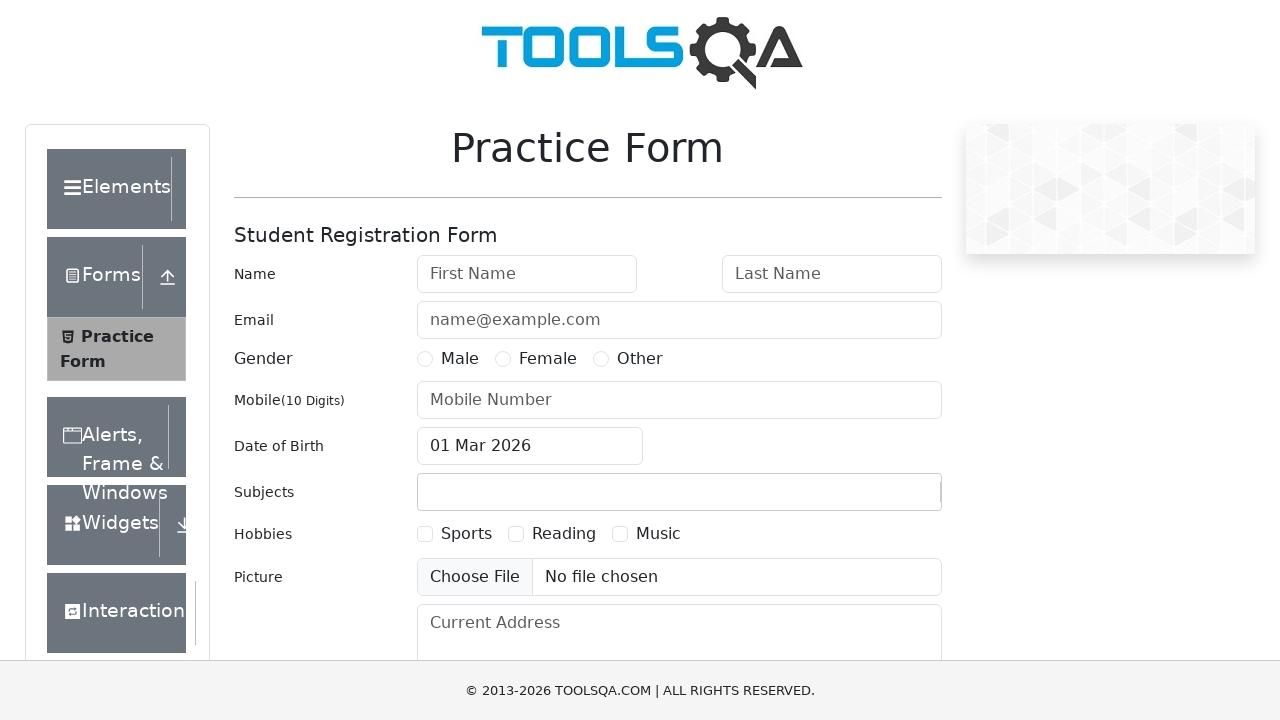

Filled first name field with 'Sarah' on #firstName
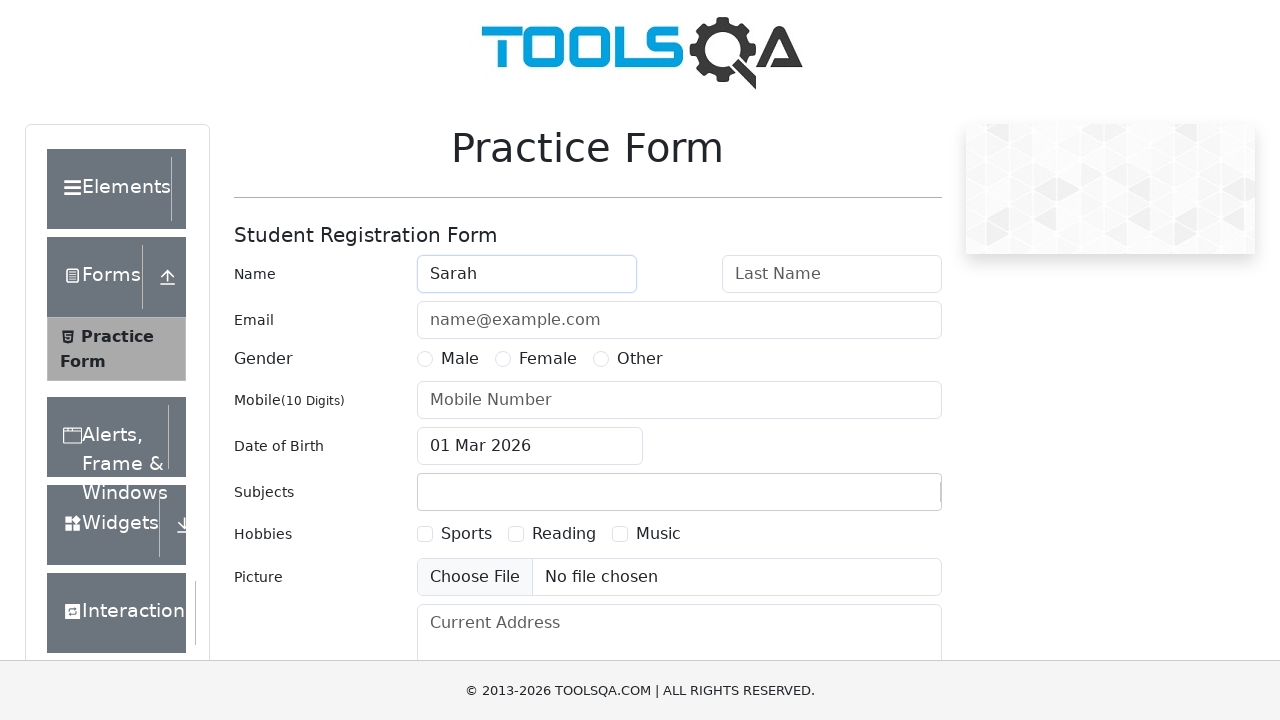

Filled last name field with 'Williams' on #lastName
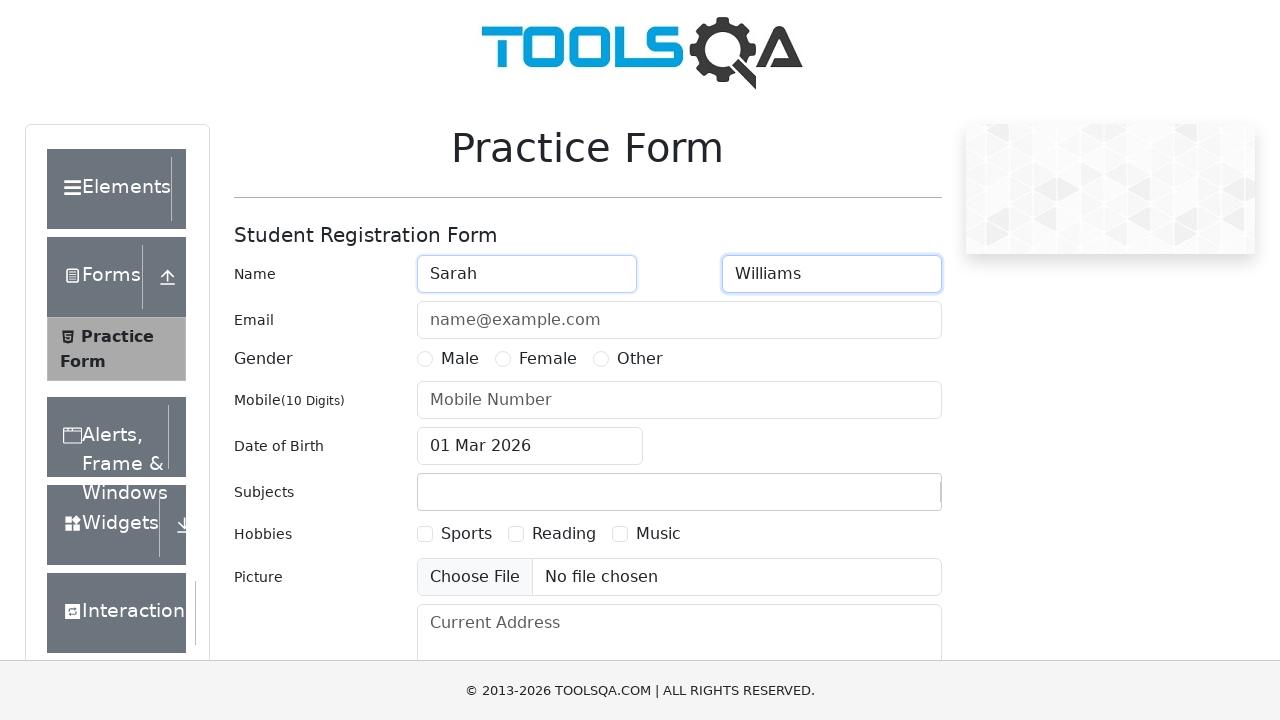

Selected Female gender option at (548, 359) on label[for='gender-radio-2']
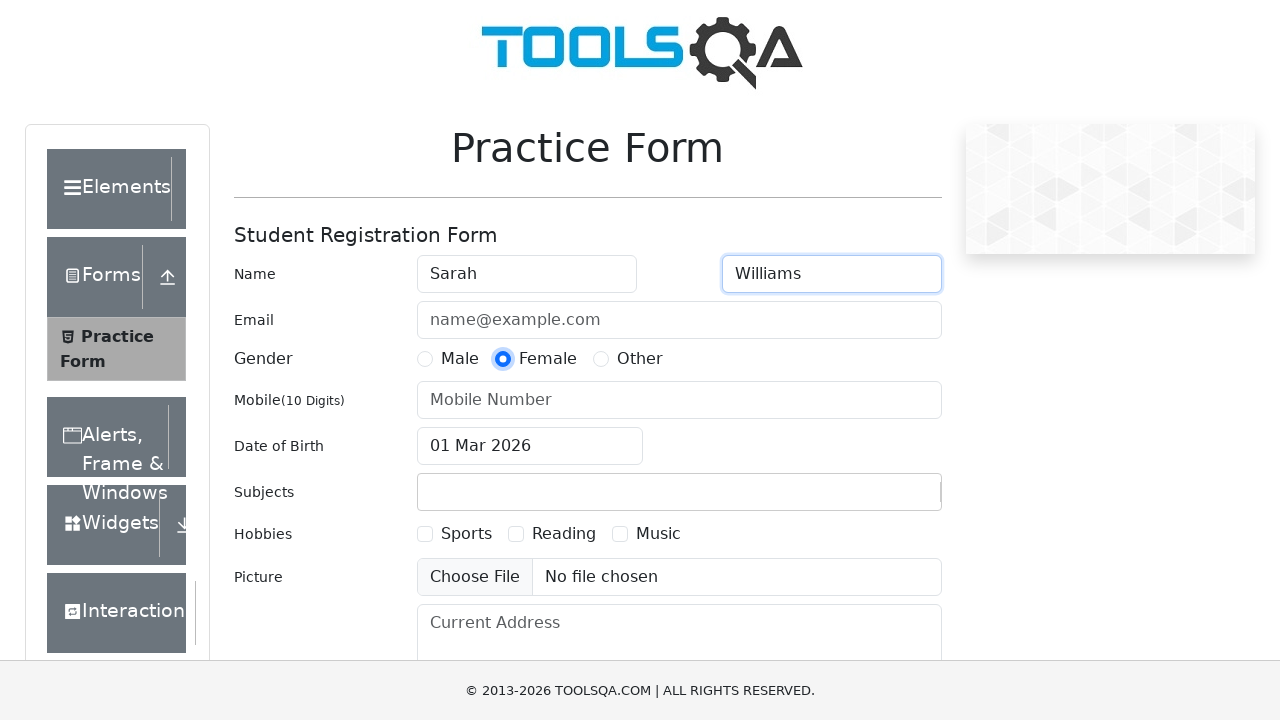

Filled phone number field with '9876543210' on #userNumber
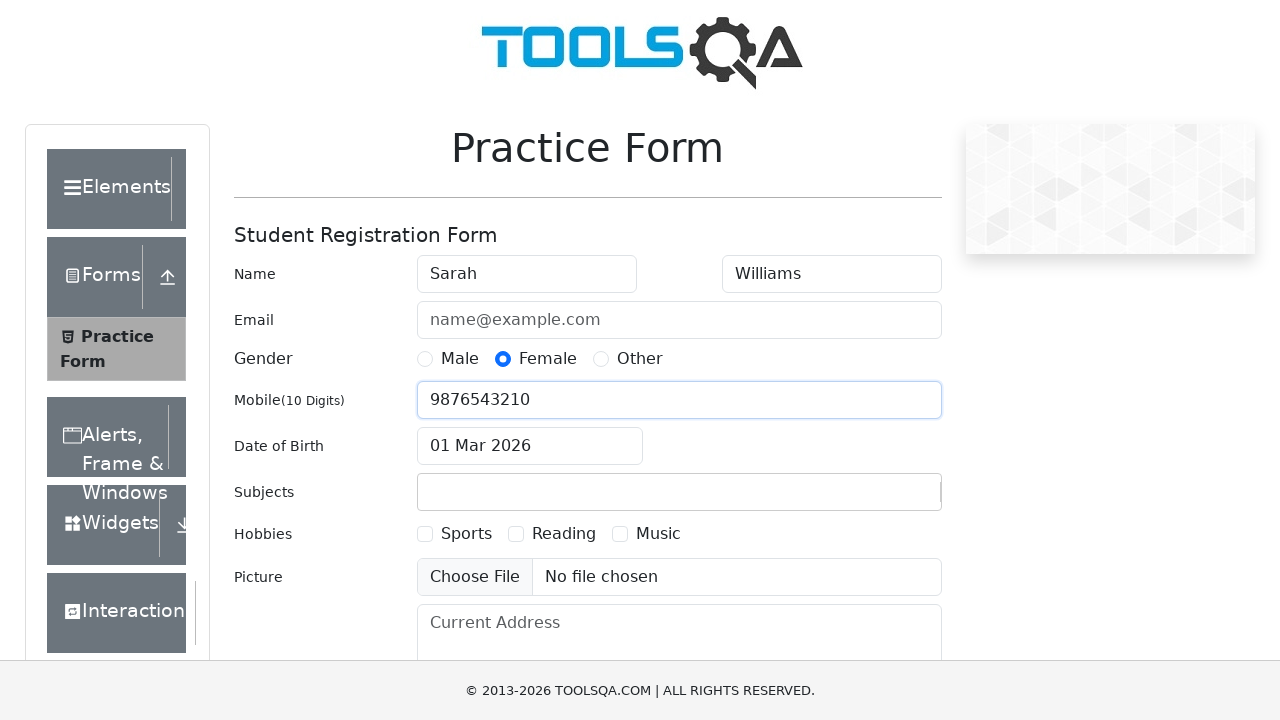

Clicked submit button to submit registration form at (885, 499) on #submit
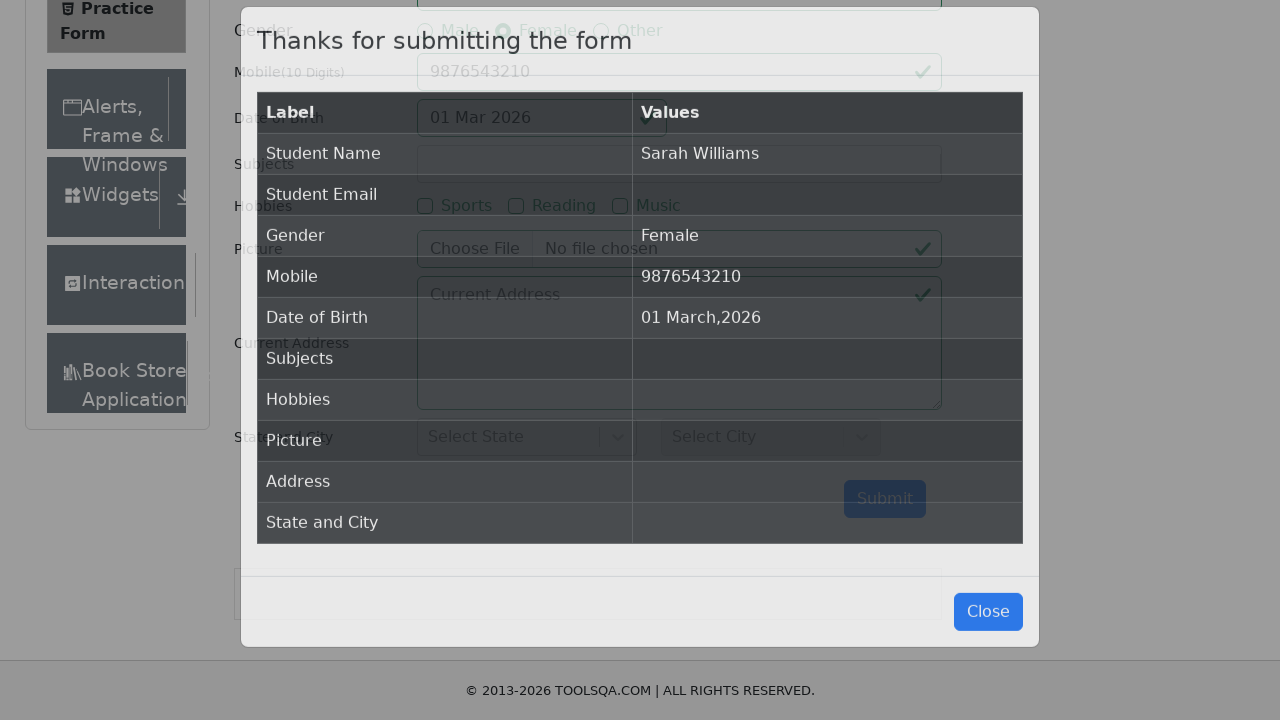

Results modal appeared after form submission
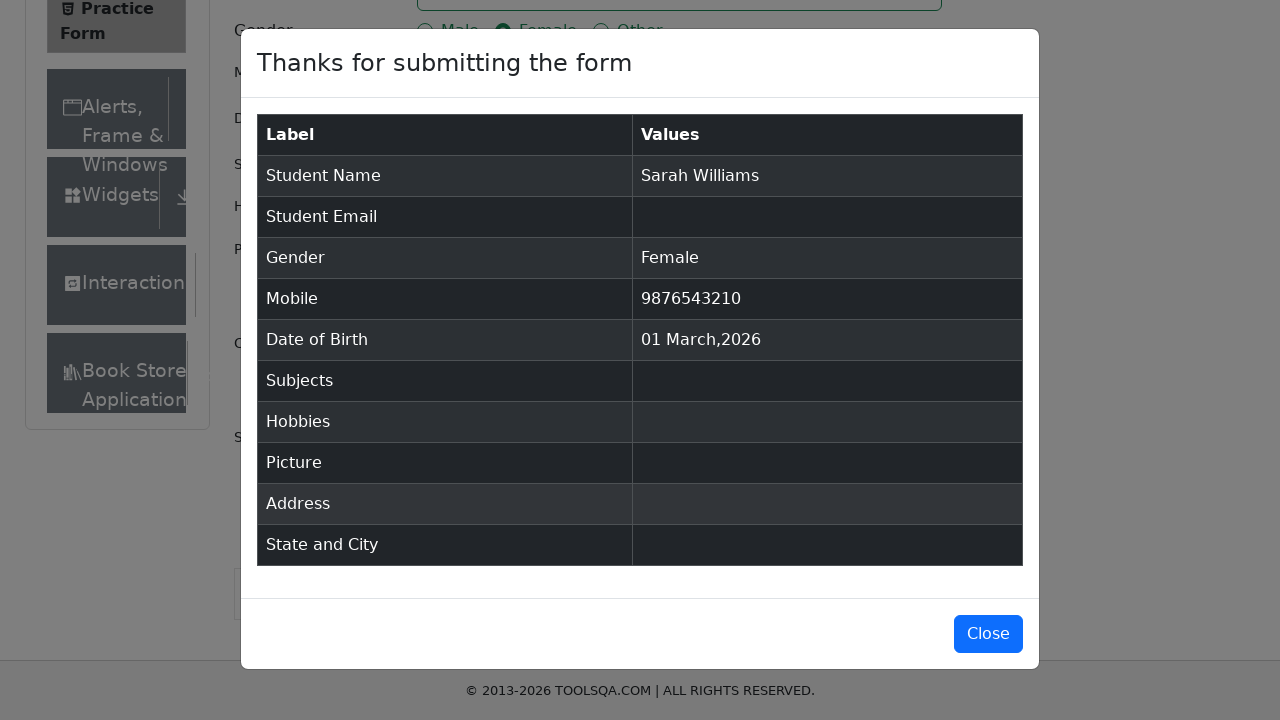

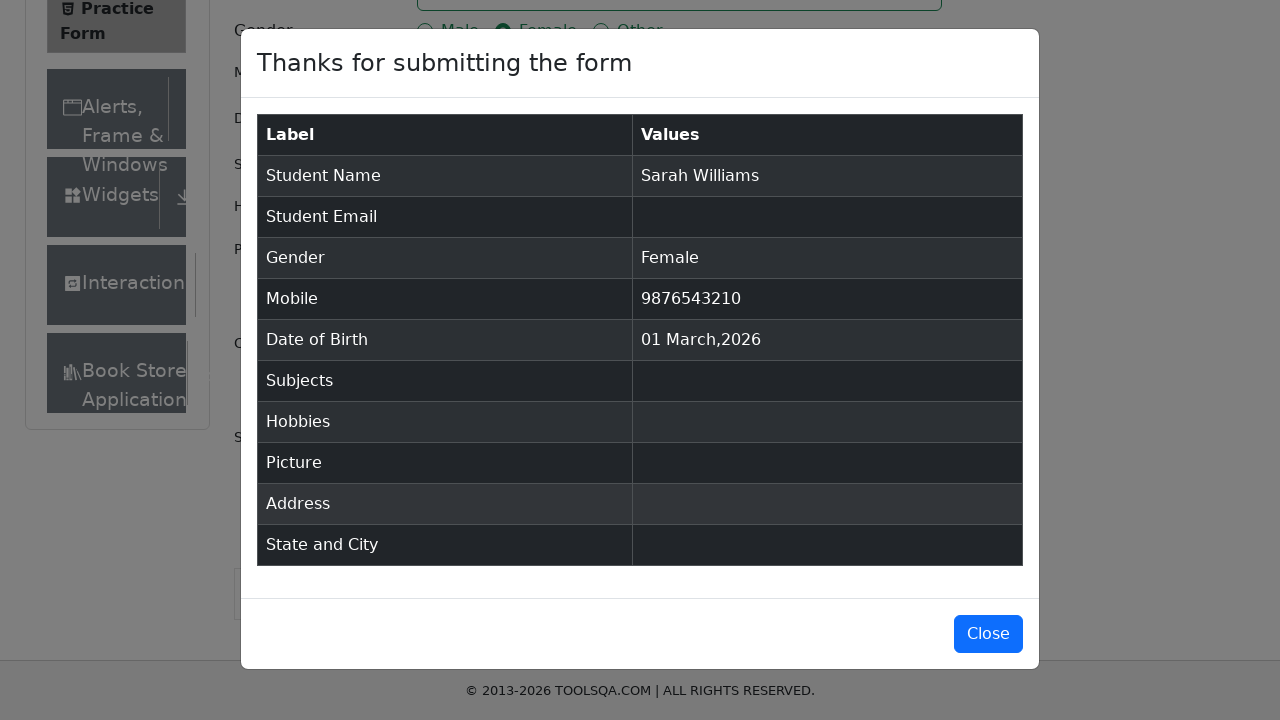